Tests the Add/Remove Elements functionality by navigating to the page, clicking the Add Element button to create a new element, then clicking Delete to remove it.

Starting URL: https://the-internet.herokuapp.com/

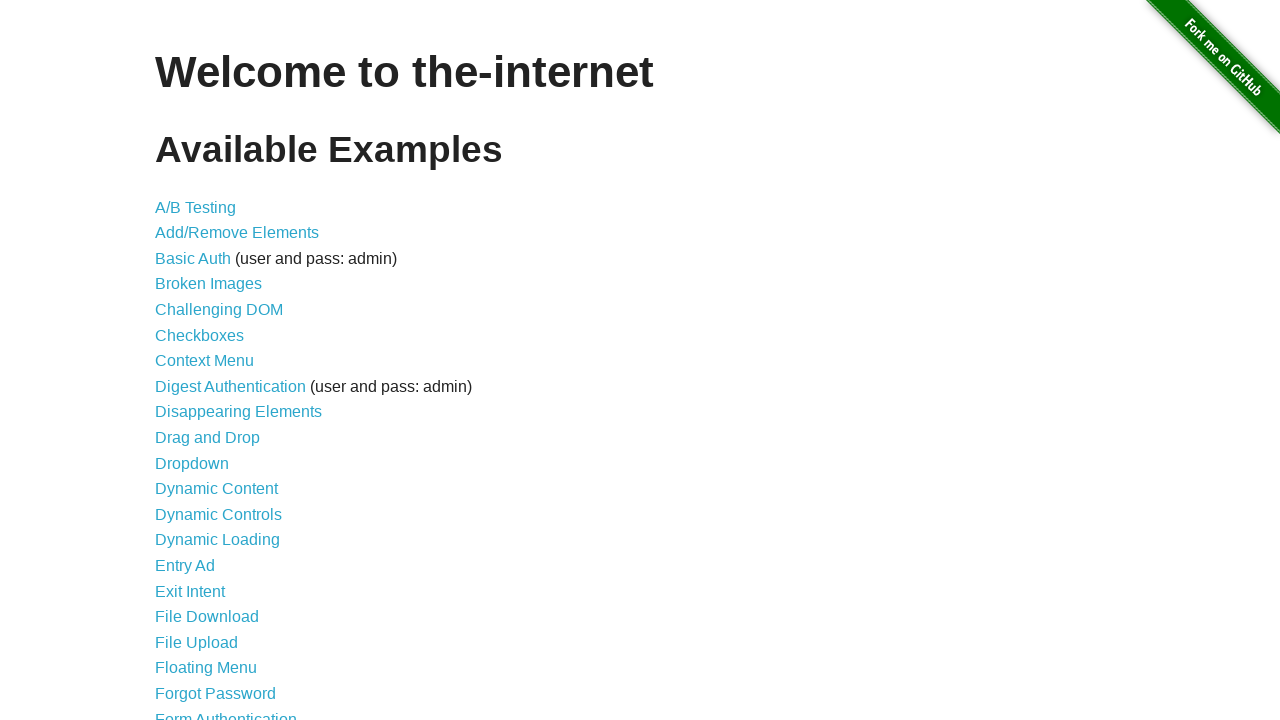

Clicked on Add/Remove Elements link at (237, 233) on text=Add/Remove Elements
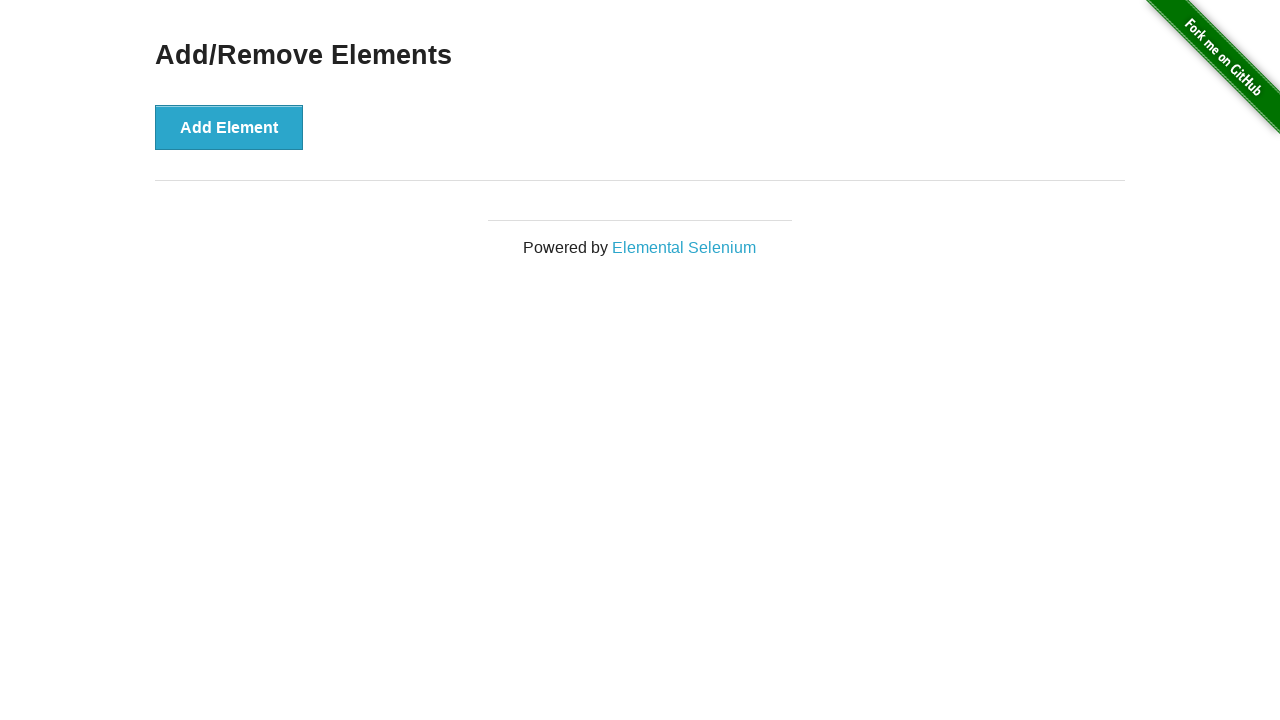

Clicked the Add Element button to create a new element at (229, 127) on xpath=//button[text()='Add Element']
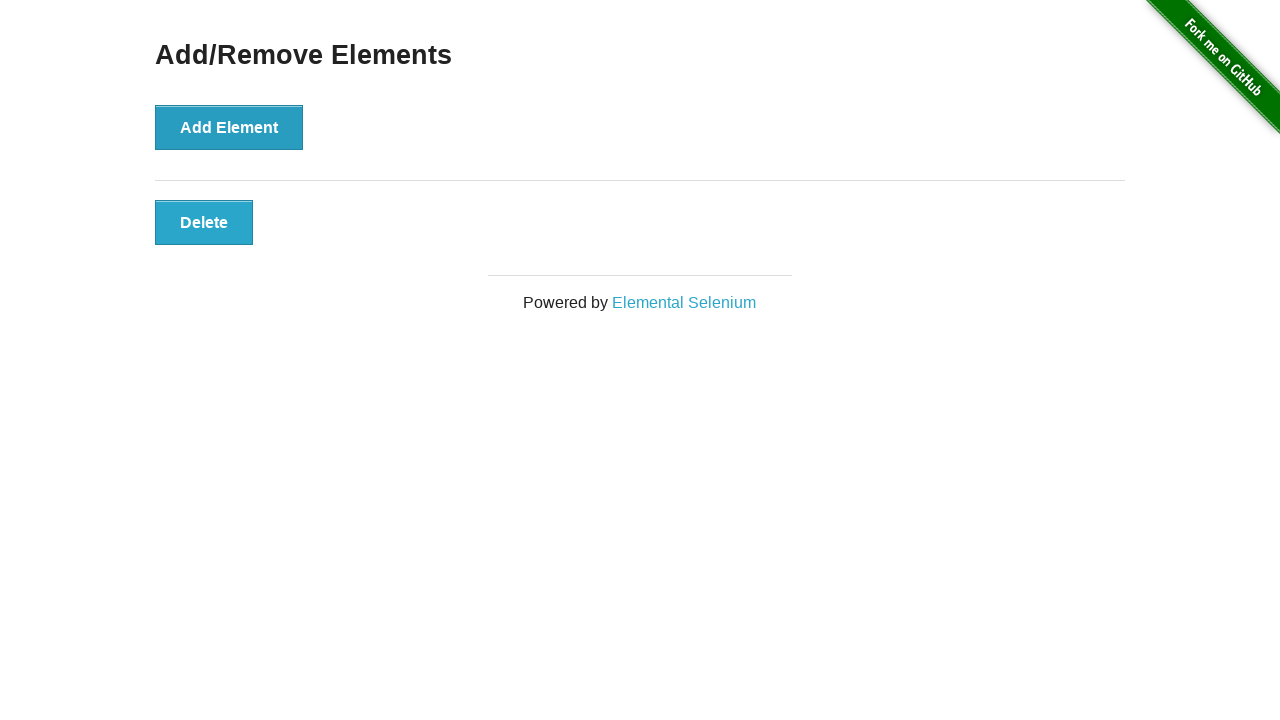

Delete button appeared on the page
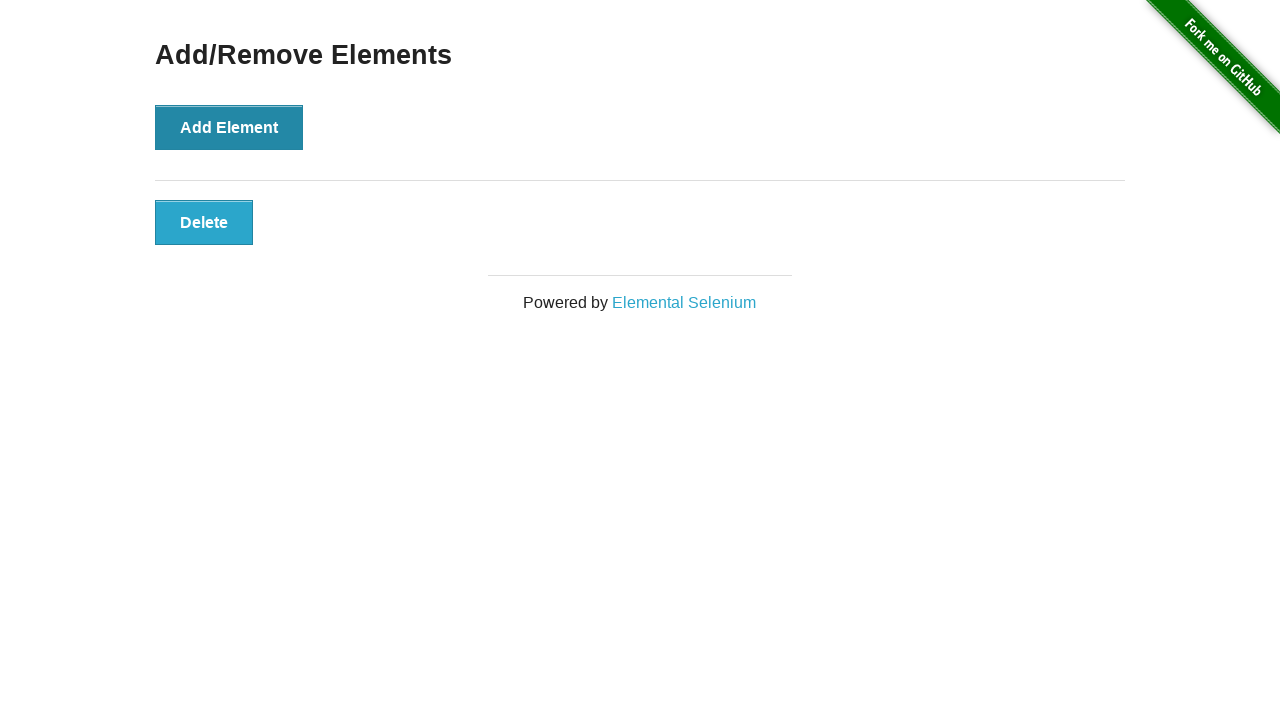

Clicked the Delete button to remove the element at (204, 222) on xpath=//button[text()='Delete']
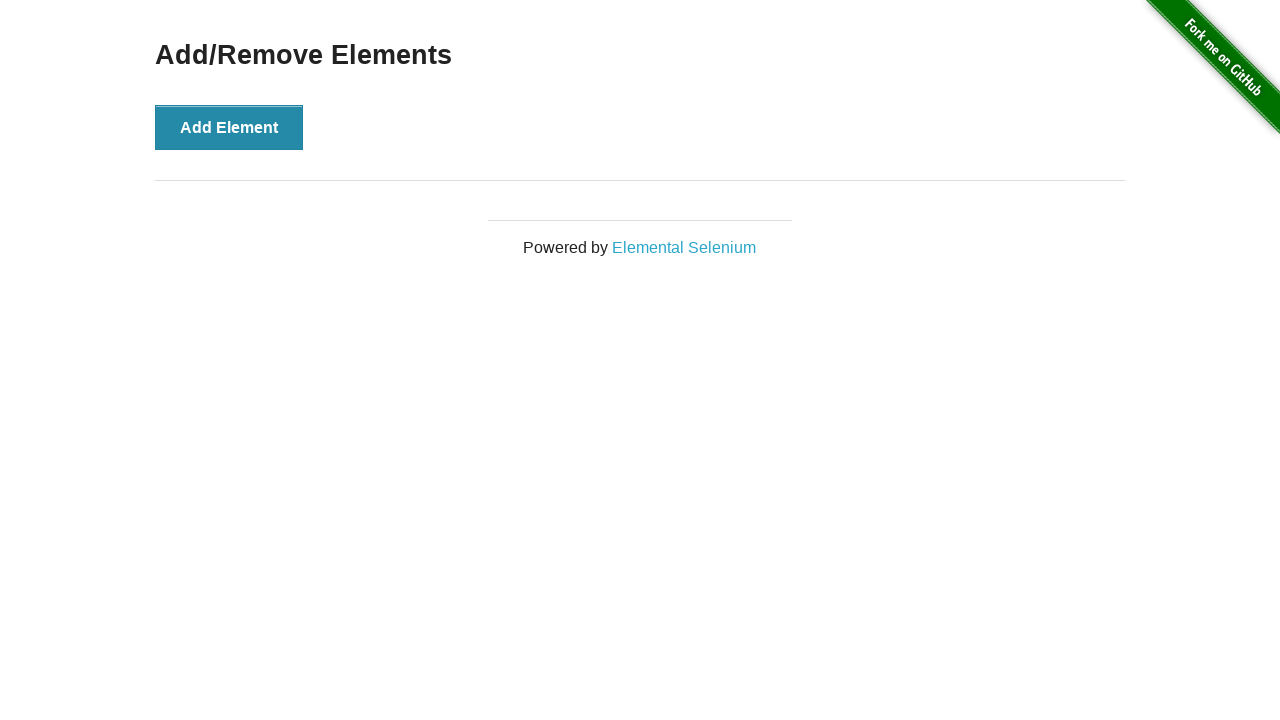

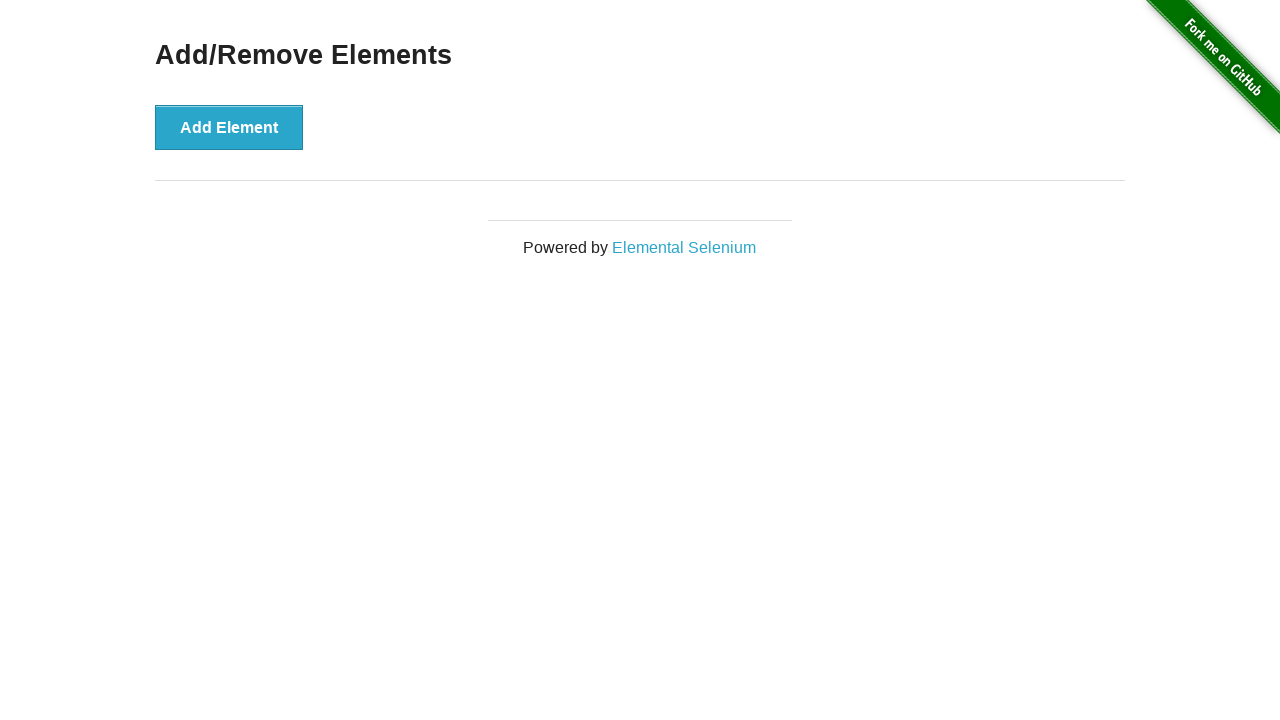